Tests browser alert handling by clicking a button to trigger a simple alert, accepting it, and verifying the result message is displayed

Starting URL: https://training-support.net/webelements/alerts

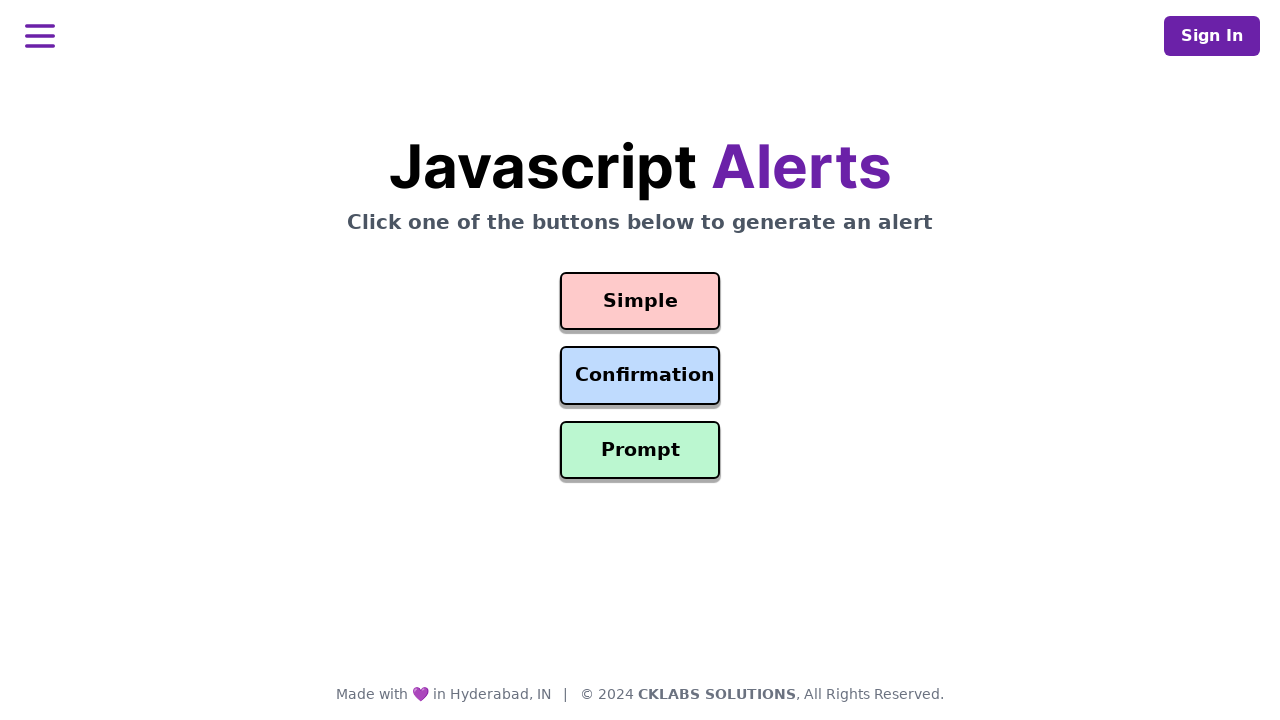

Clicked button to trigger simple alert at (640, 301) on #simple
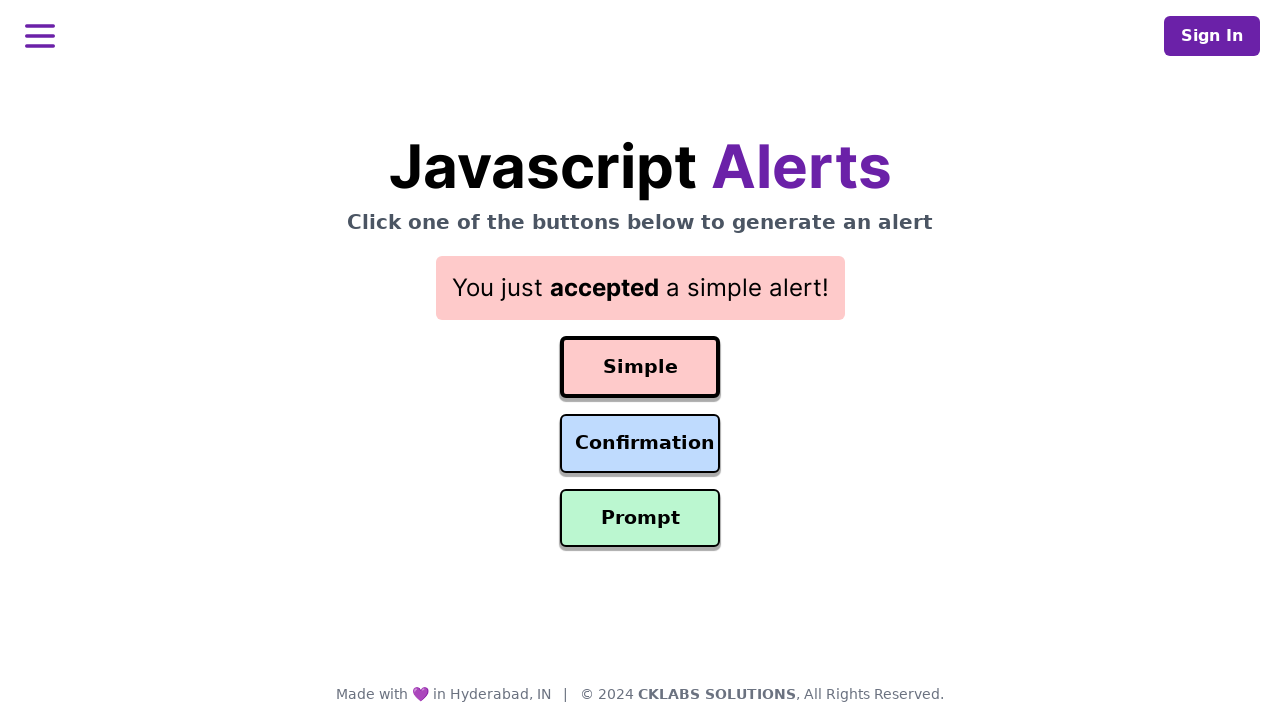

Set up dialog handler to accept alerts
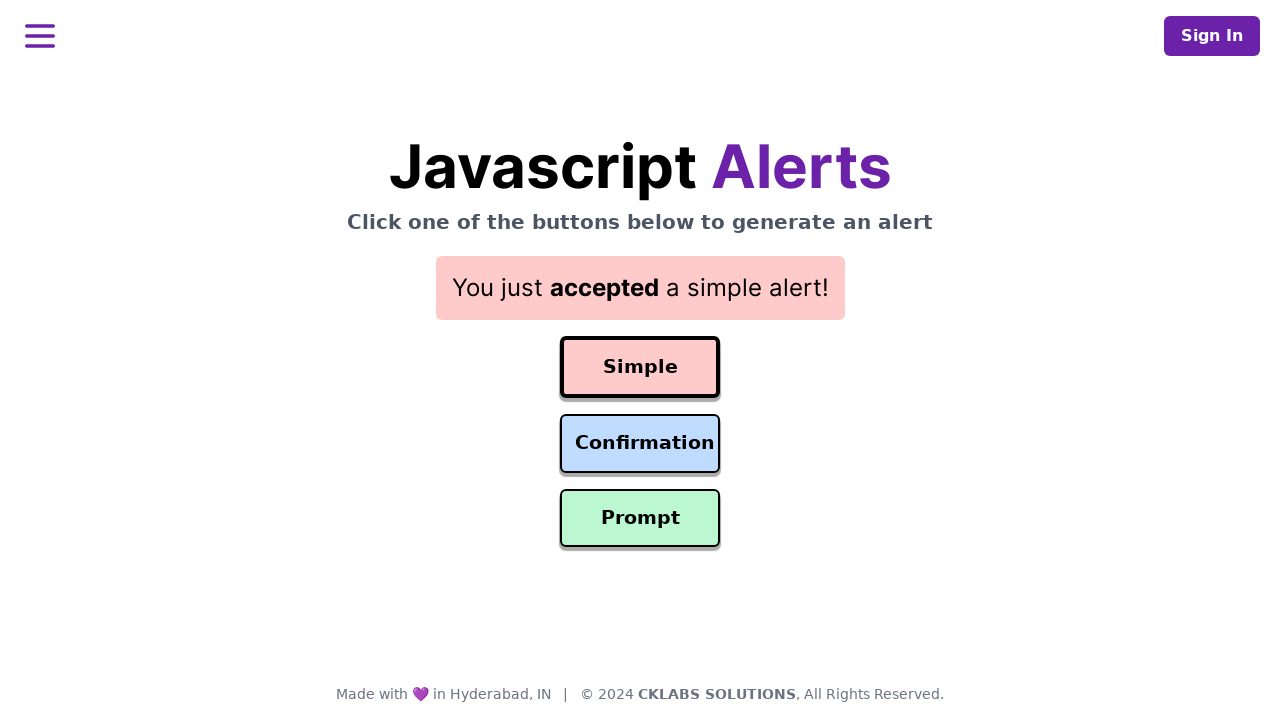

Waited for result message to be displayed
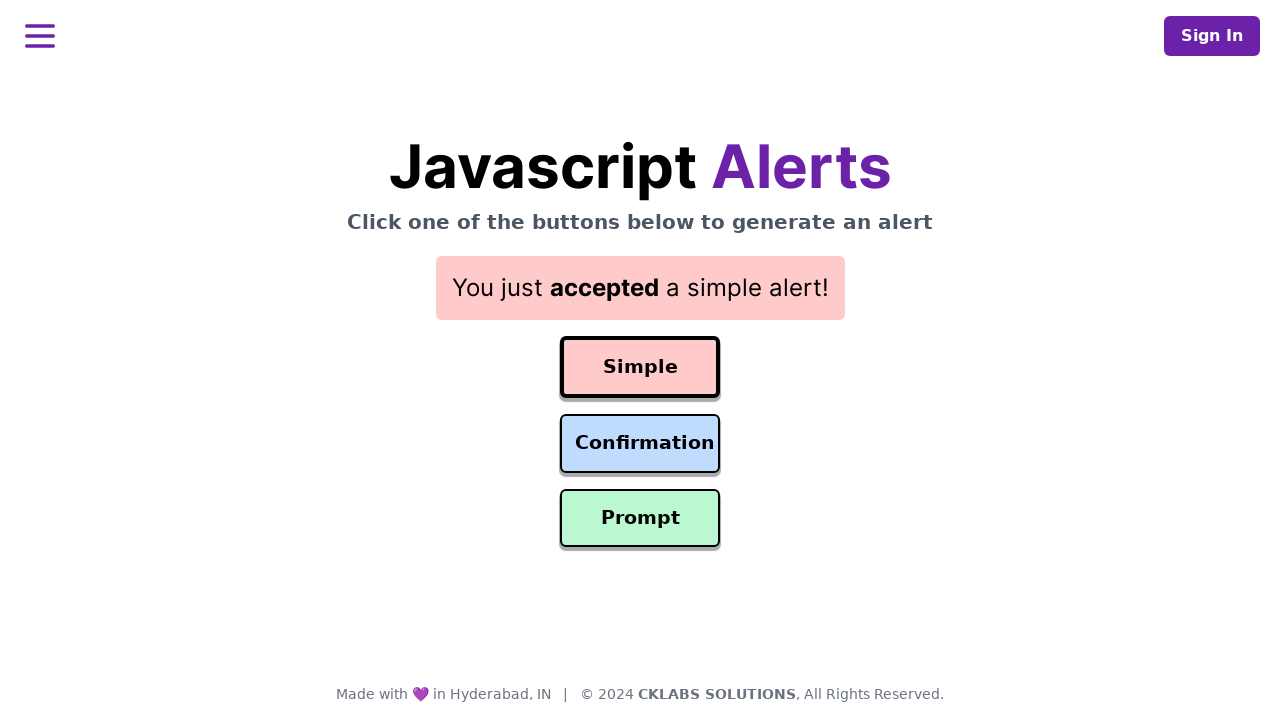

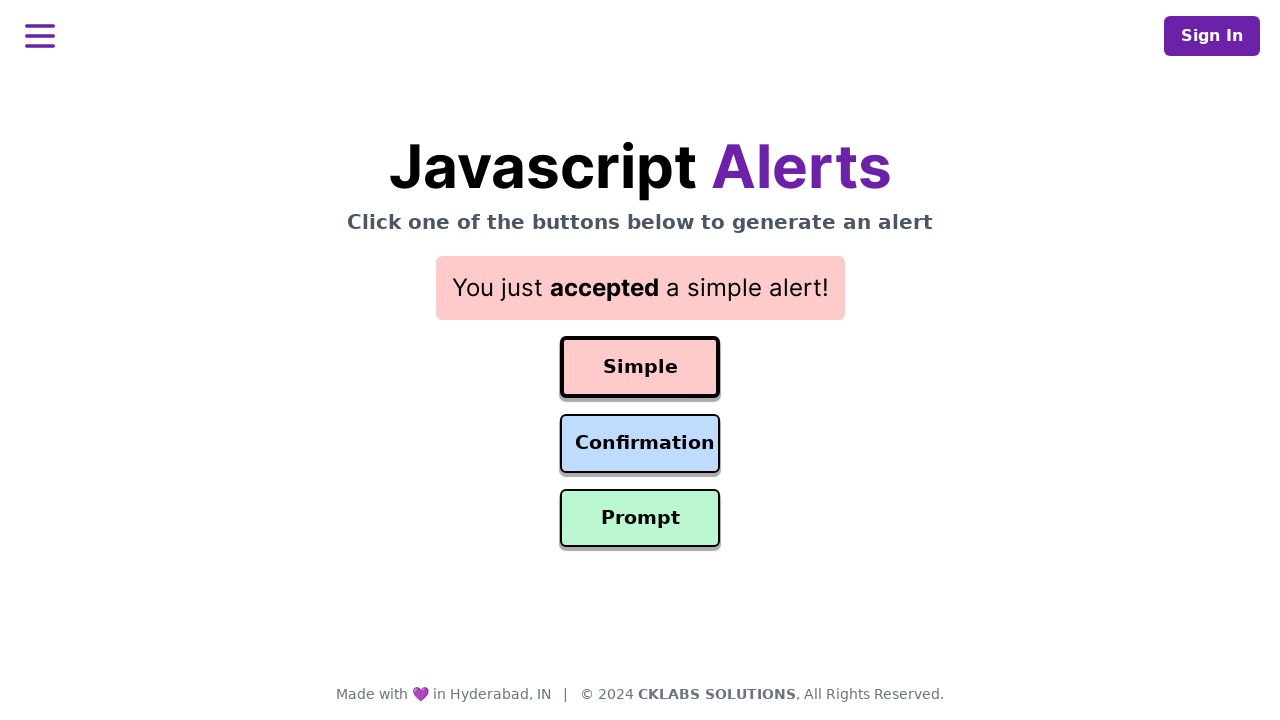